Tests filling out a practice registration form with personal details including name, email, gender, phone number, date of birth, subjects, hobbies, address, and state/city selection

Starting URL: https://demoqa.com/automation-practice-form

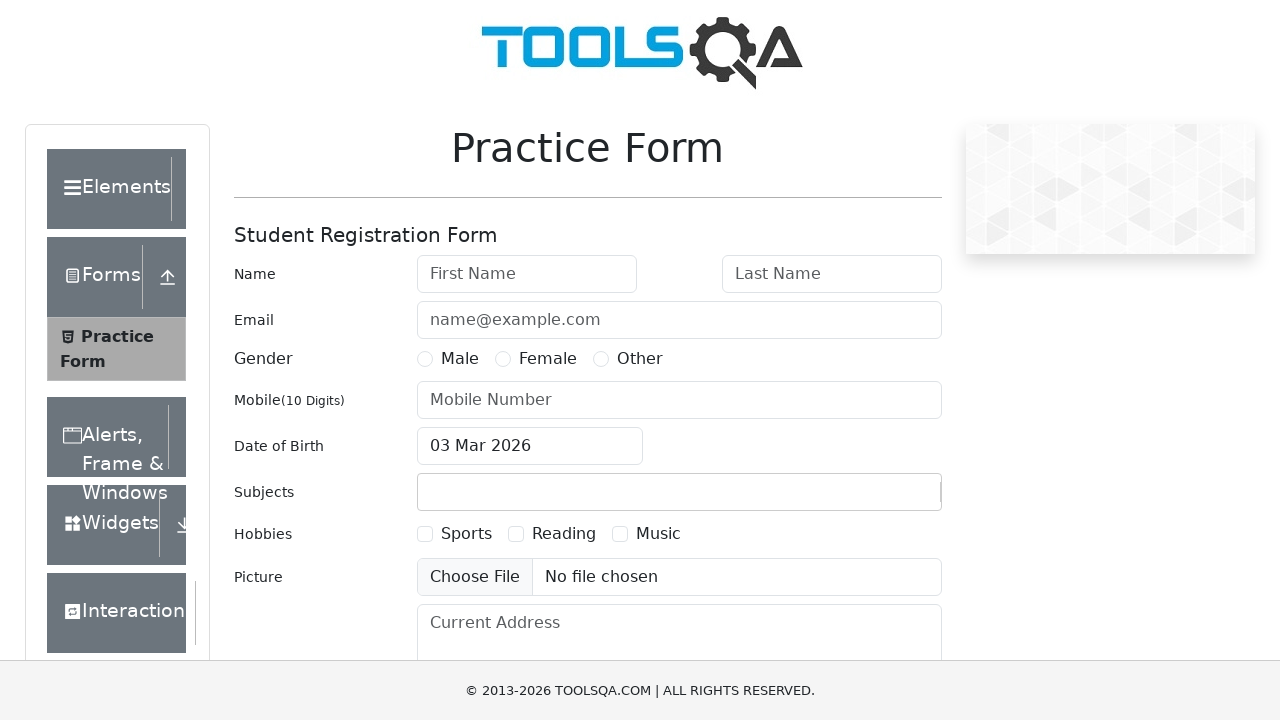

Filled first name field with 'Alex' on [id="firstName"]
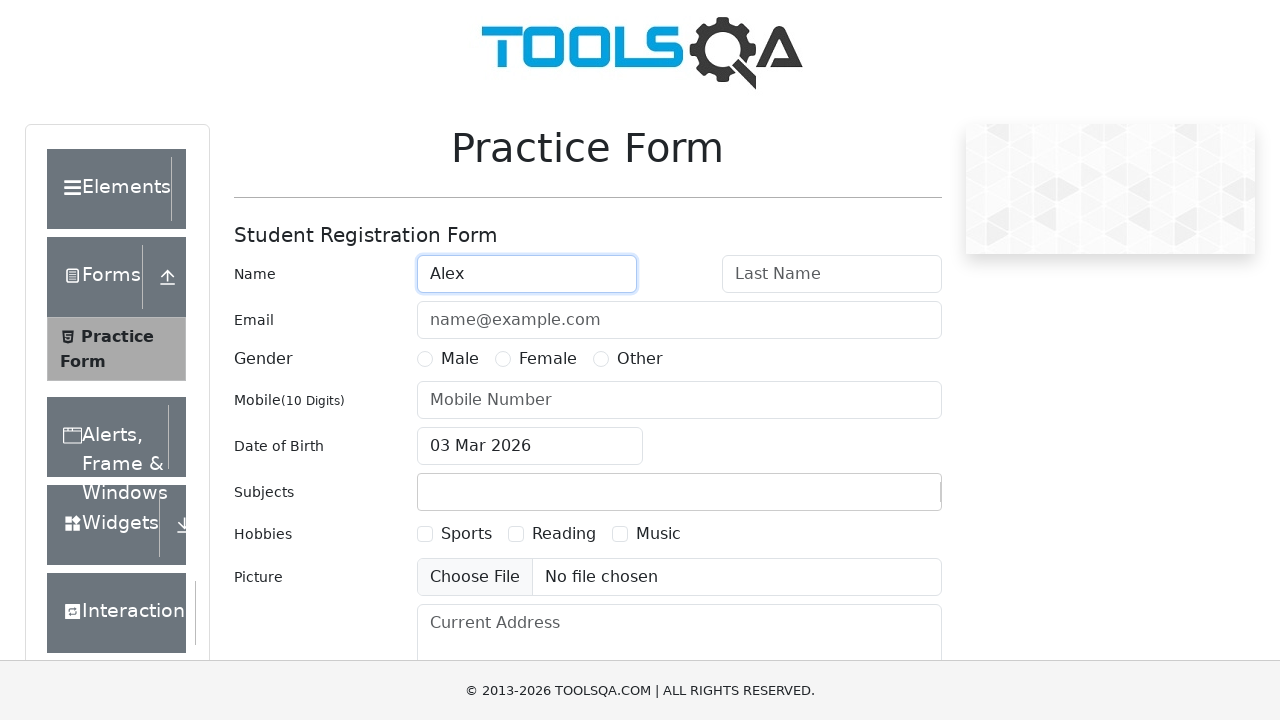

Filled last name field with 'Mishin' on [id="lastName"]
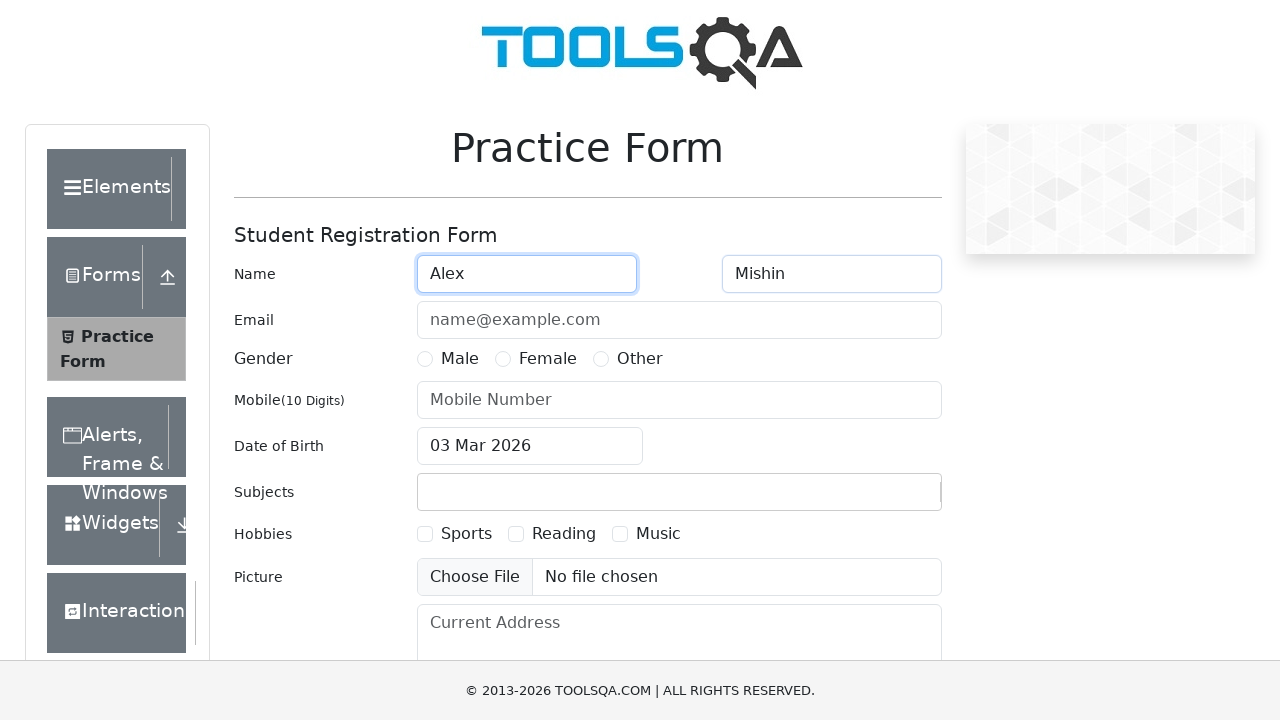

Filled email field with 'test@example.si' on [id="userEmail"]
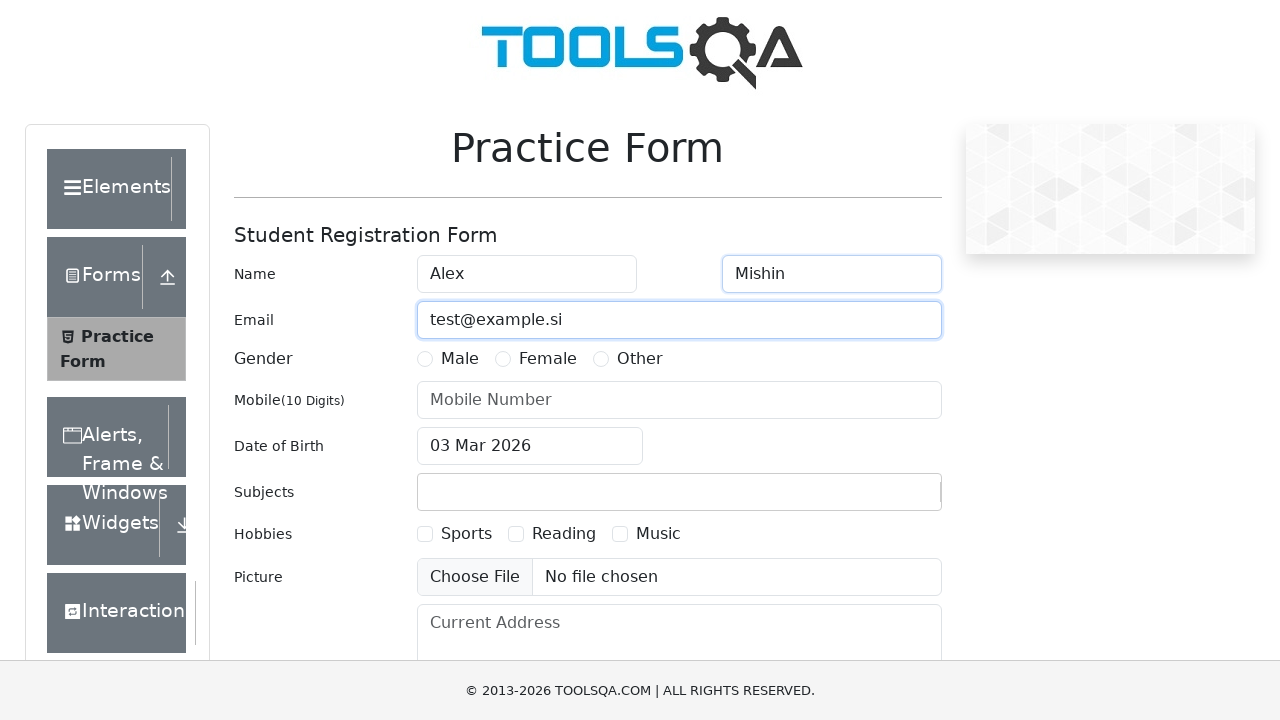

Selected Male gender option at (460, 359) on [for="gender-radio-1"]
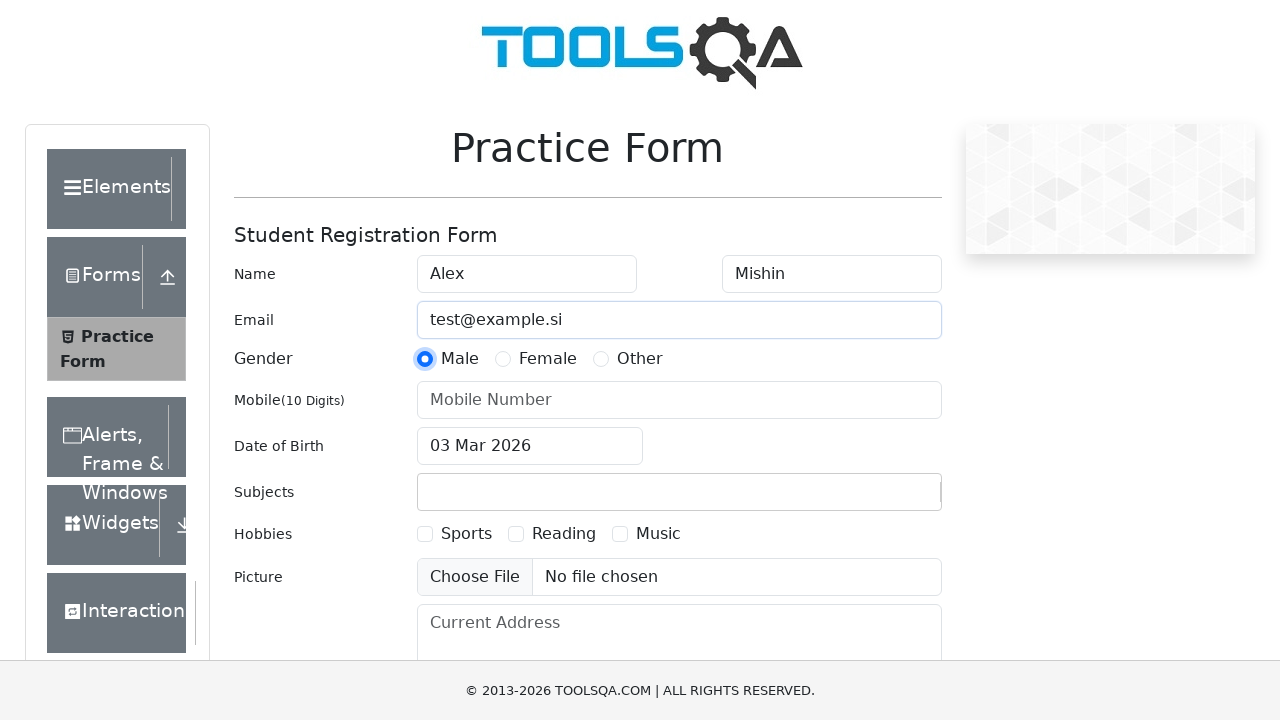

Filled phone number field with '88888888888' on [id="userNumber"]
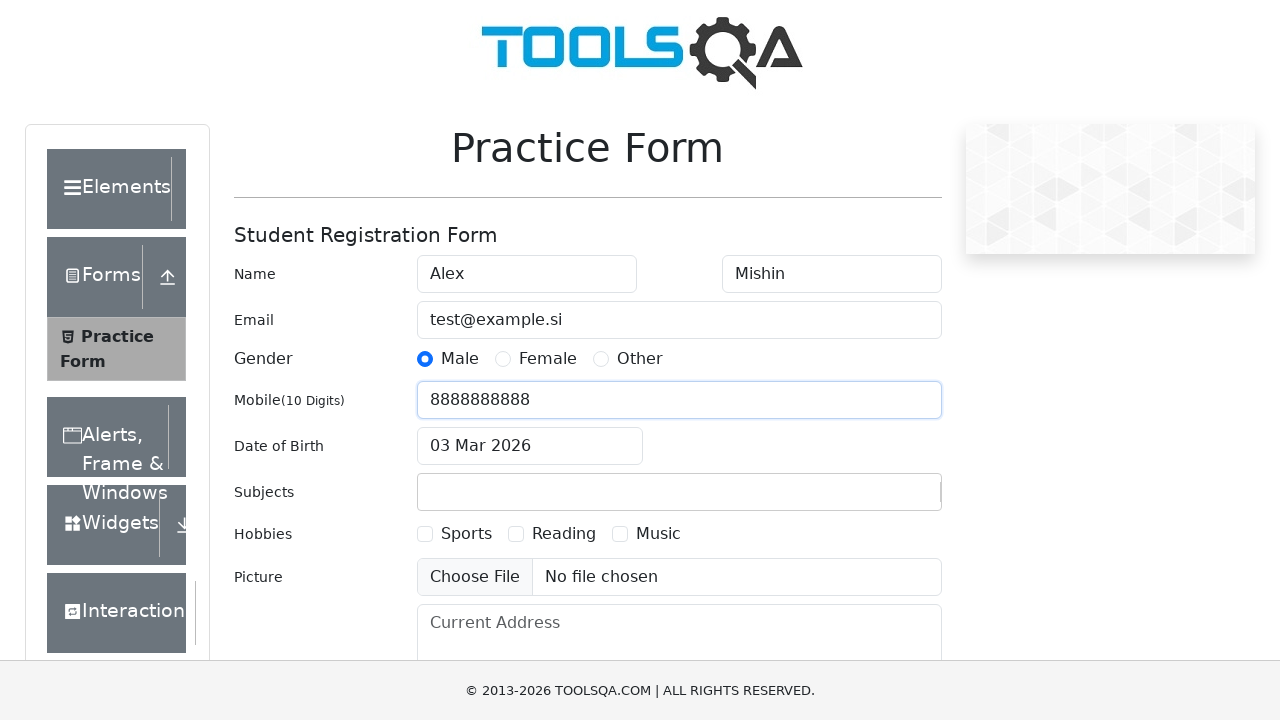

Filled date of birth field with '06.06.2000' on [id="dateOfBirthInput"]
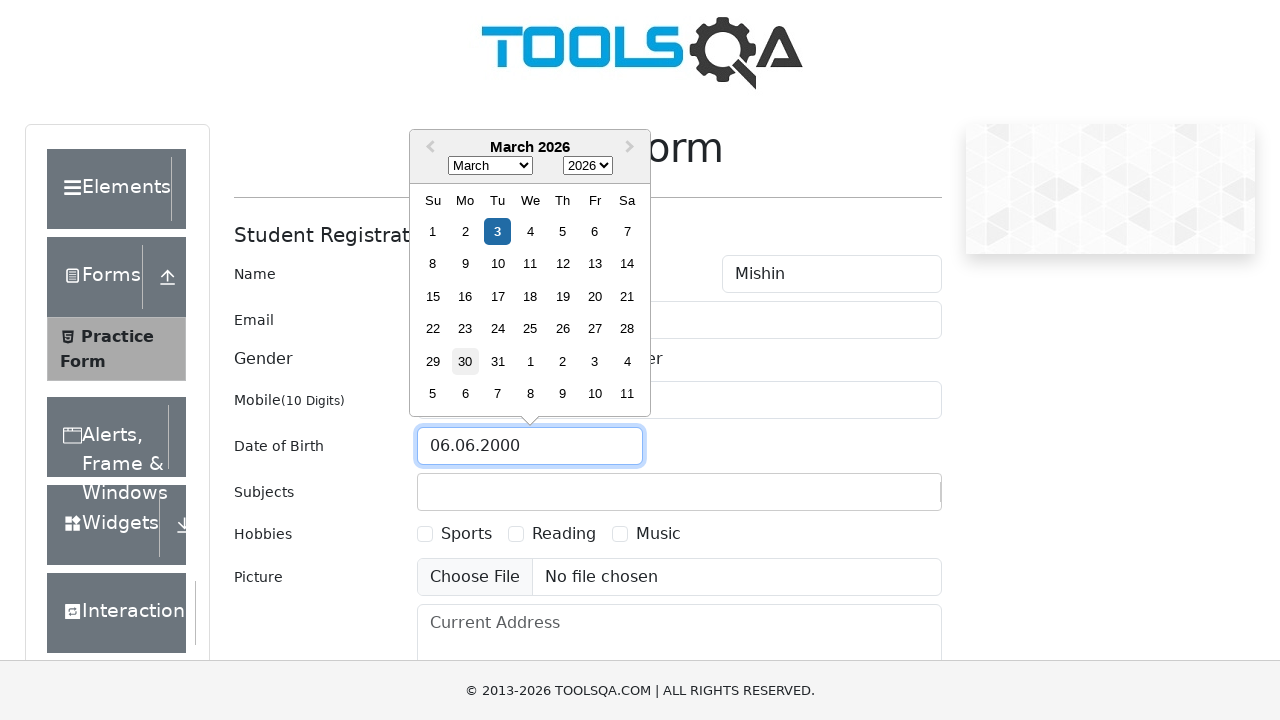

Pressed Enter to confirm date of birth on [id="dateOfBirthInput"]
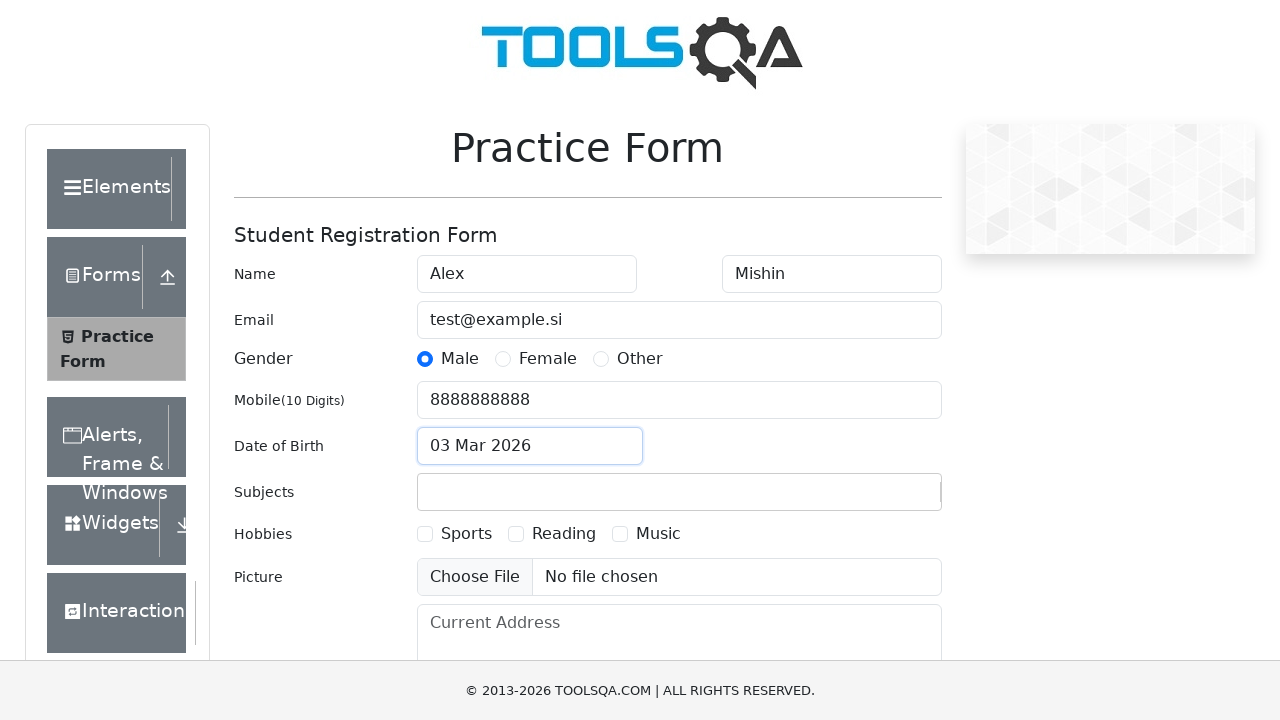

Filled subjects field with 'Maths' on [id="subjectsInput"]
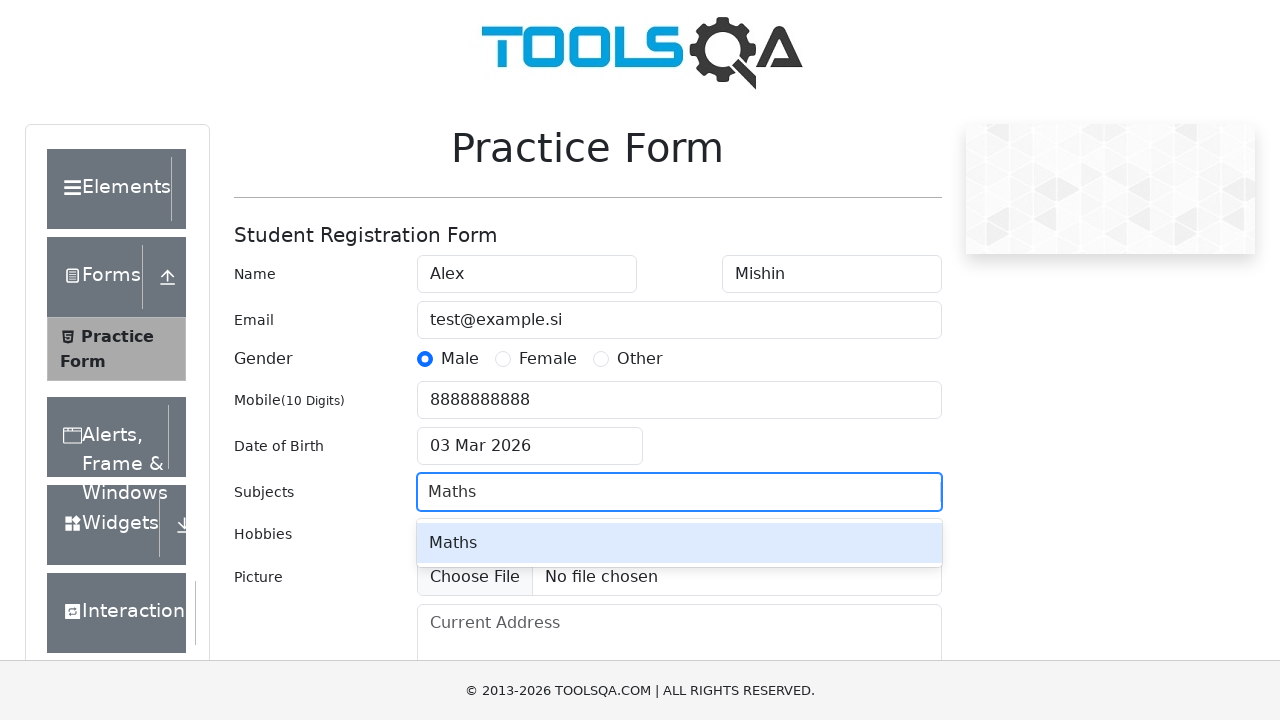

Clicked on subjects field to open dropdown at (454, 492) on [id="subjectsInput"]
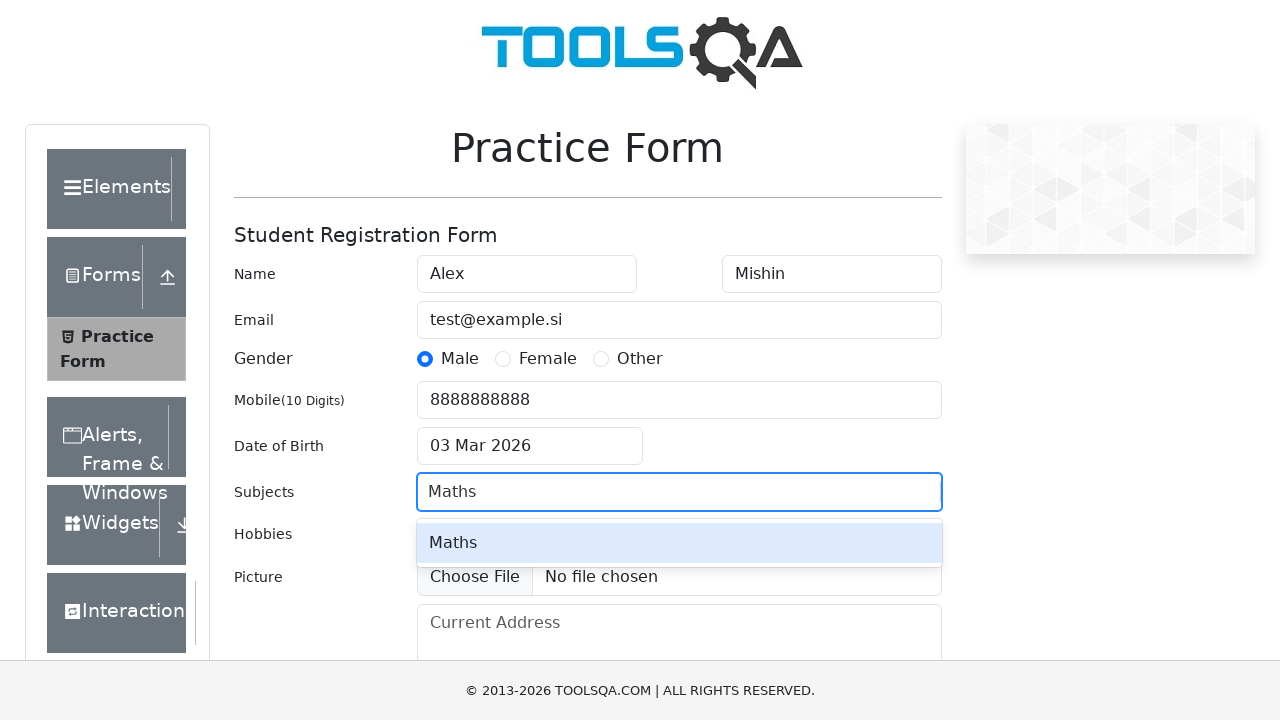

Pressed Enter to select 'Maths' subject on [id="subjectsInput"]
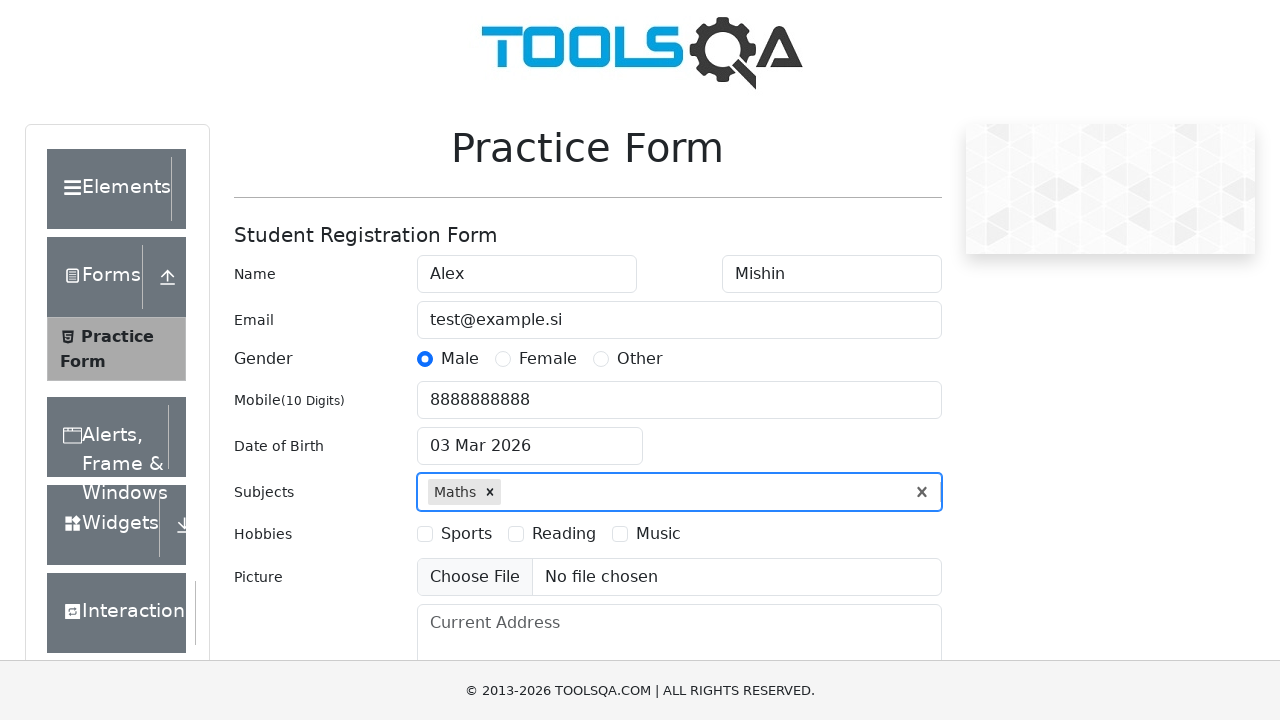

Checked first hobby checkbox at (466, 534) on [for="hobbies-checkbox-1"]
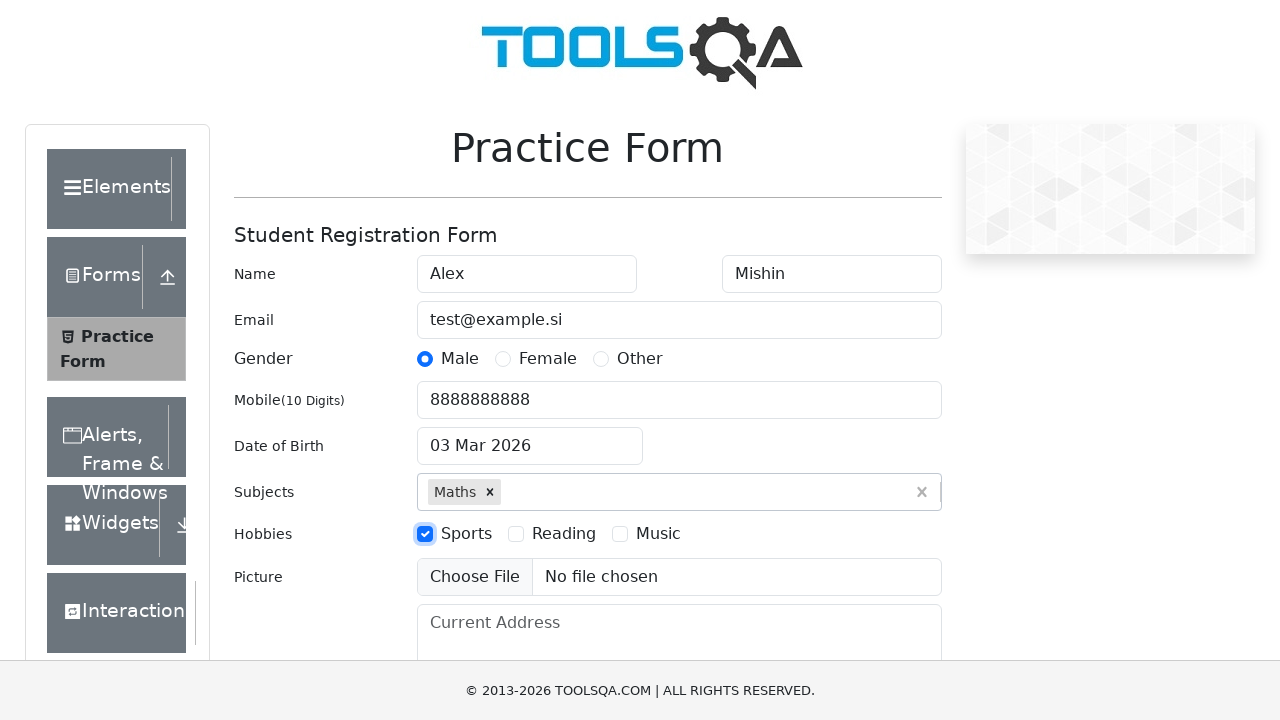

Checked second hobby checkbox at (564, 534) on [for="hobbies-checkbox-2"]
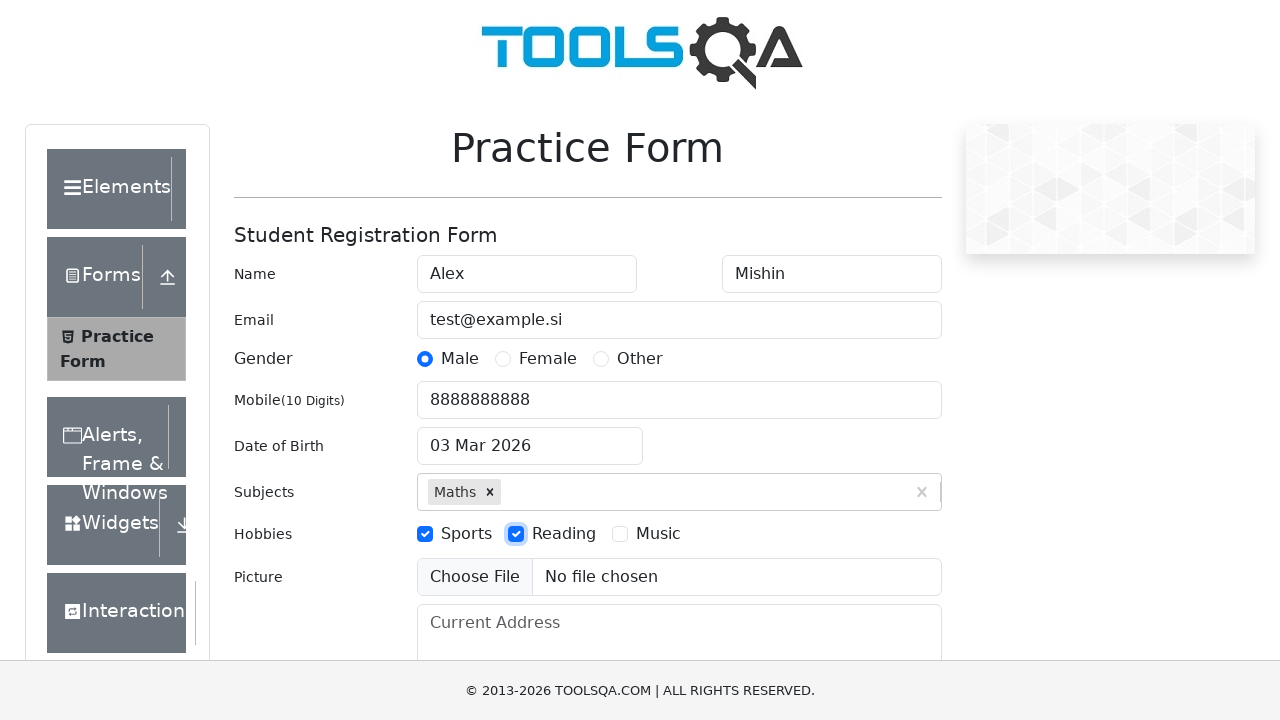

Checked third hobby checkbox at (658, 534) on [for="hobbies-checkbox-3"]
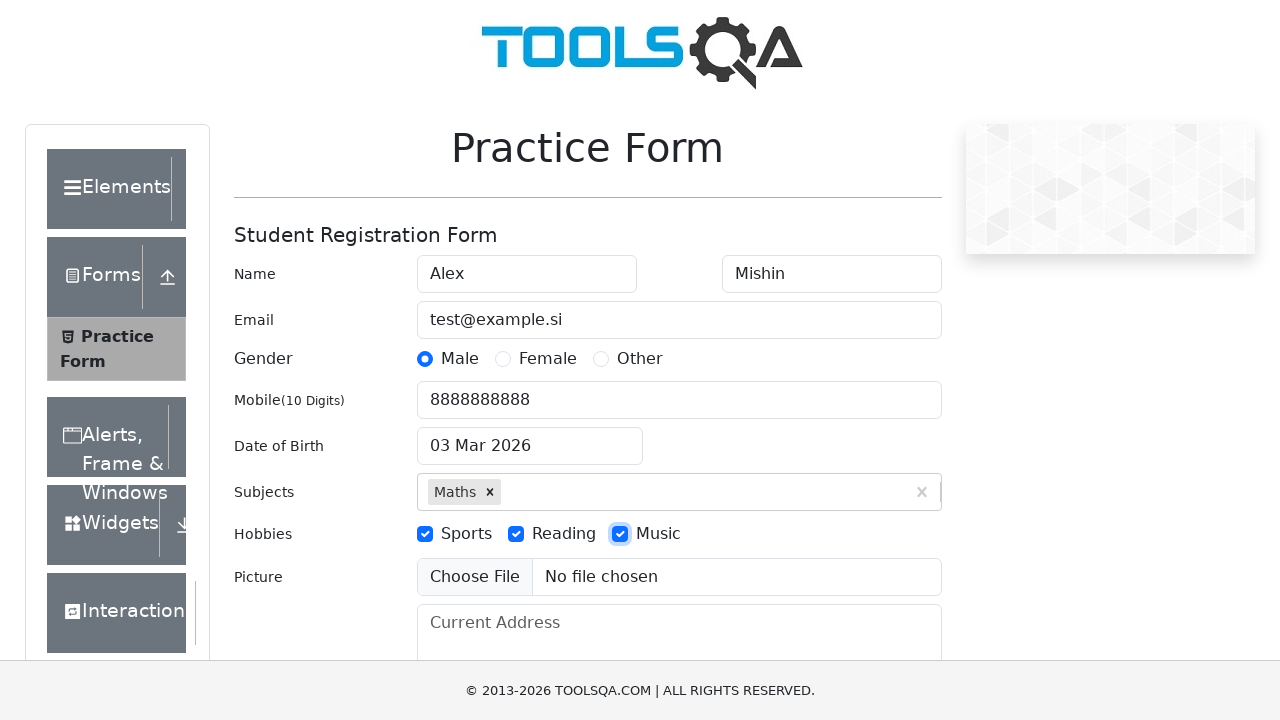

Filled current address field with 'Широкая, 1' on [id="currentAddress"]
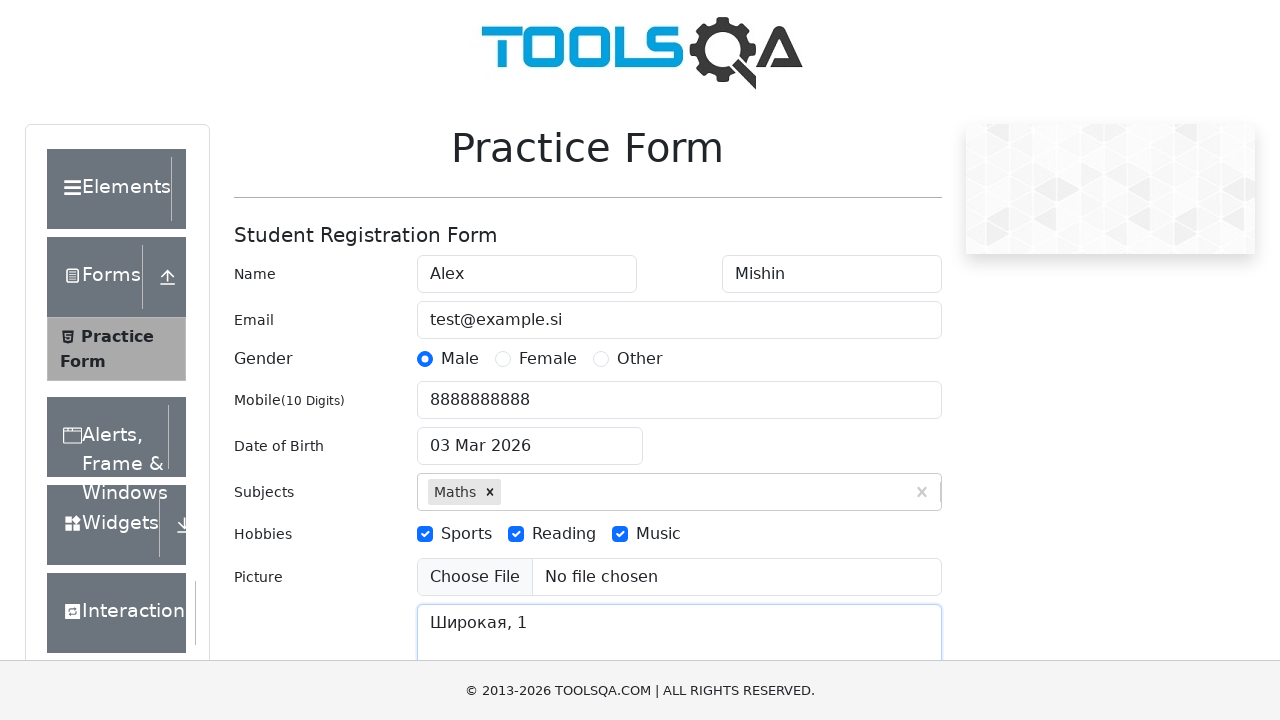

Clicked on state dropdown to open options at (527, 437) on [id="state"]
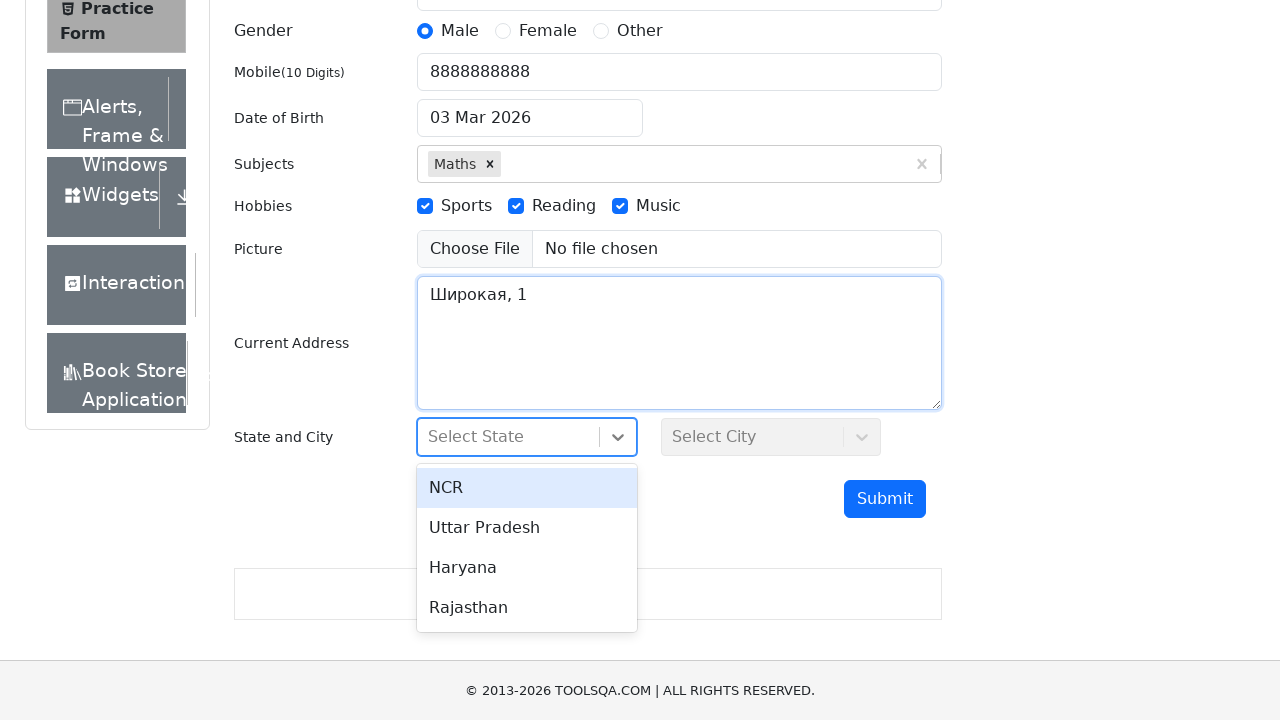

Selected 'Rajasthan' from state dropdown at (527, 608) on xpath=//*[text()="Rajasthan"]
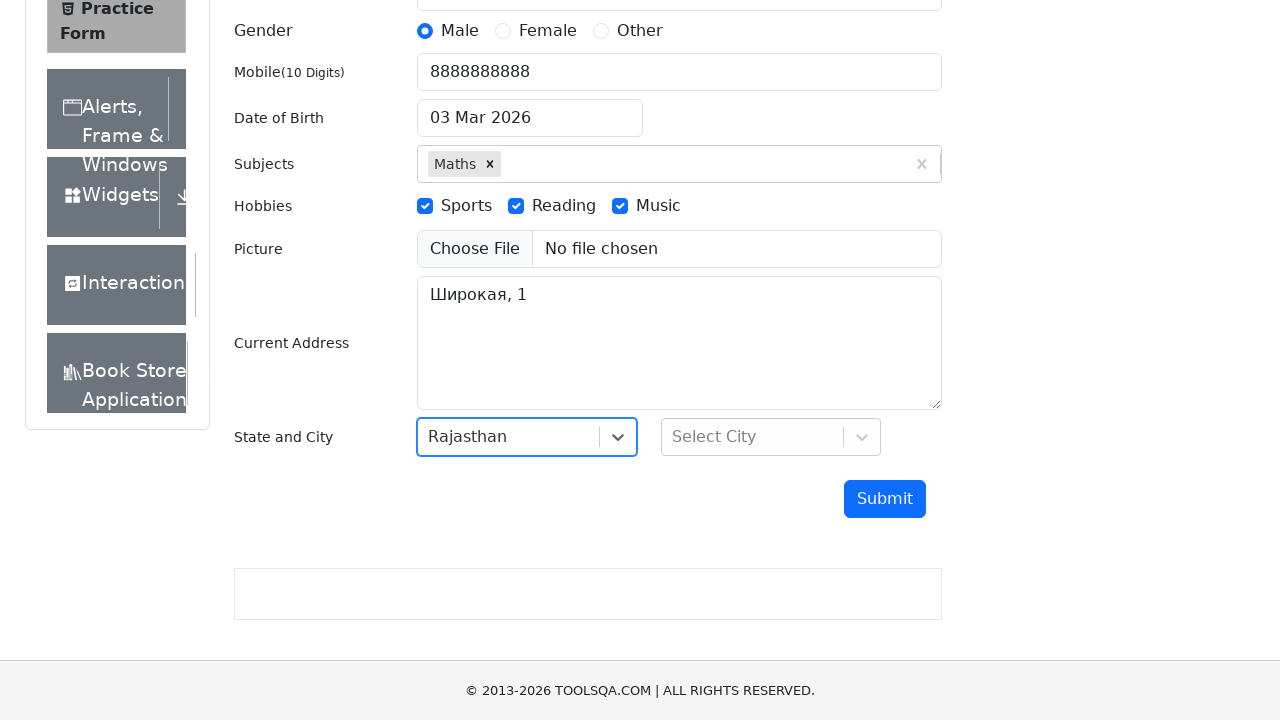

Clicked on city dropdown to open options at (771, 437) on [id="city"]
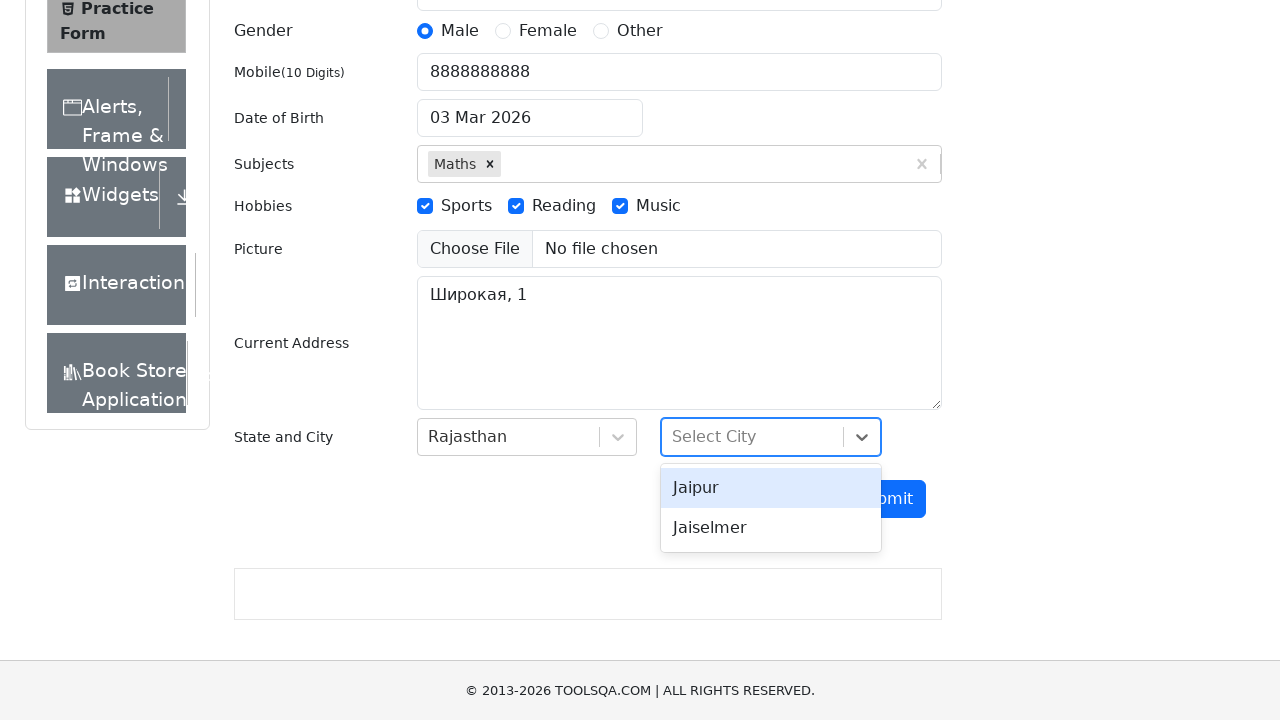

Selected 'Jaiselmer' from city dropdown at (771, 528) on xpath=//*[text()="Jaiselmer"]
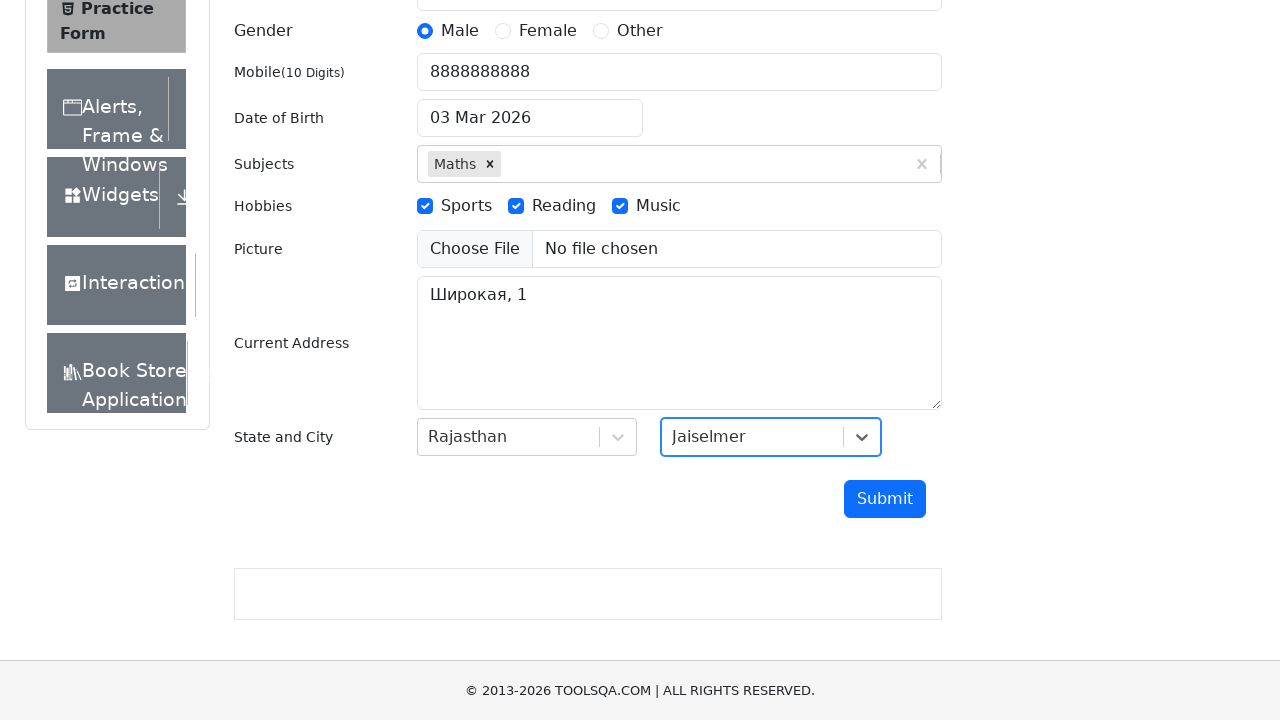

Clicked submit button to submit the registration form at (885, 499) on [id="submit"]
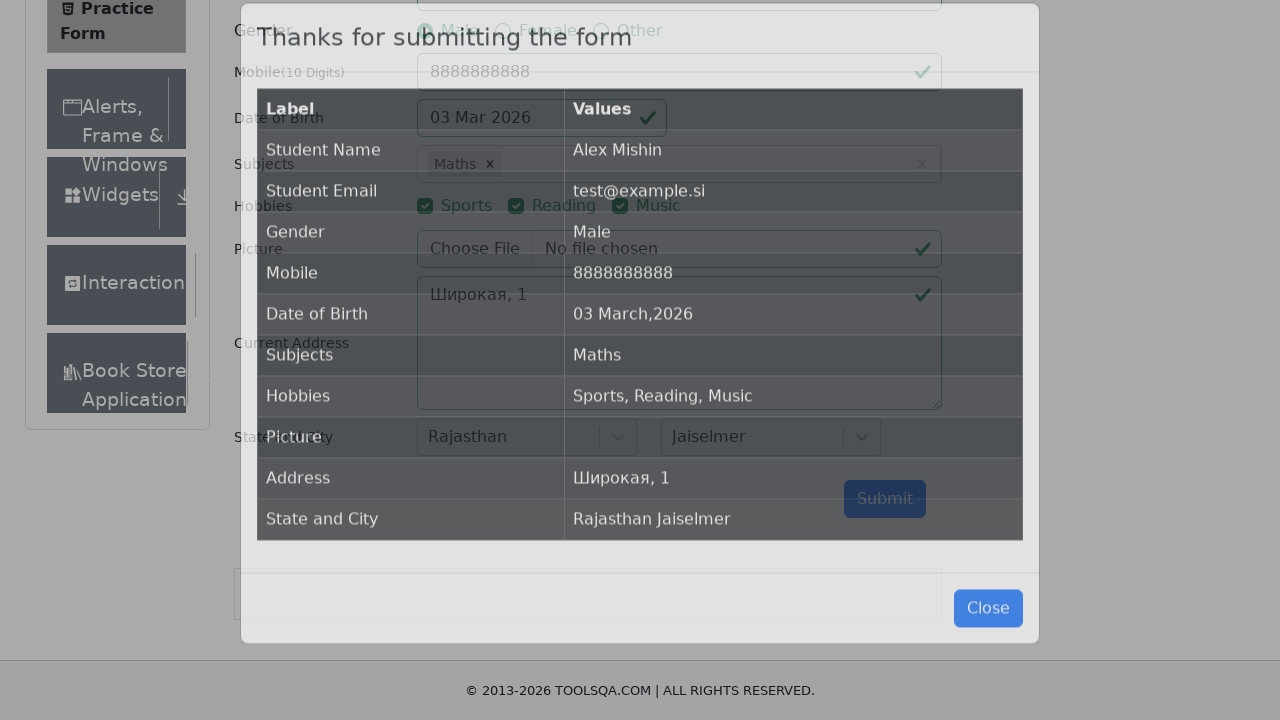

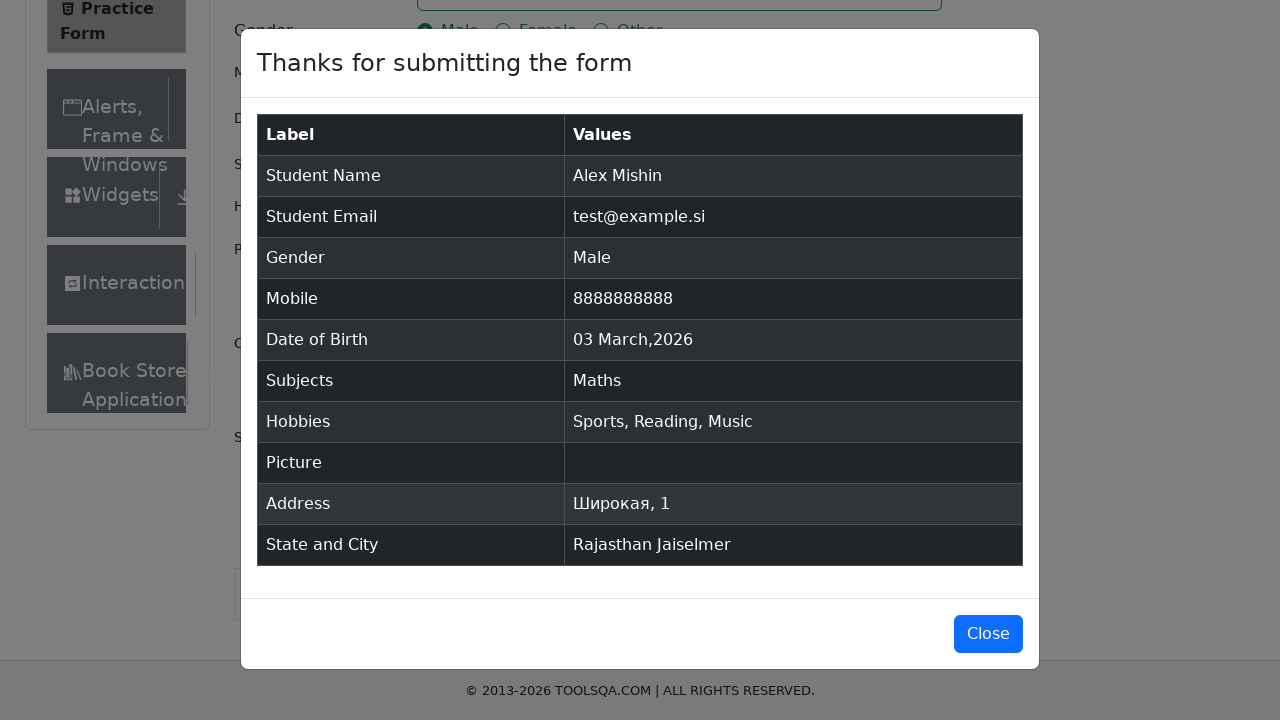